Opens a new tab to fetch course name from Rahul Shetty Academy homepage, then switches back to fill that name in the Angular practice form

Starting URL: https://rahulshettyacademy.com/angularpractice/

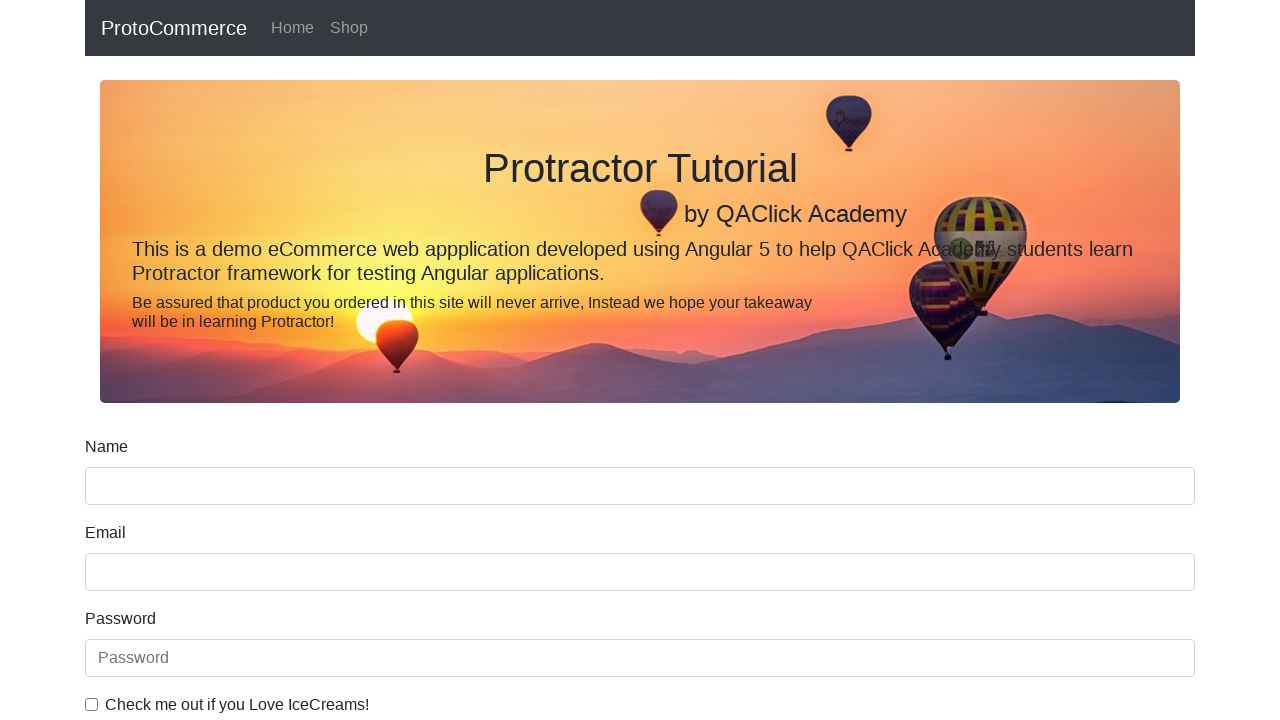

Opened a new browser tab
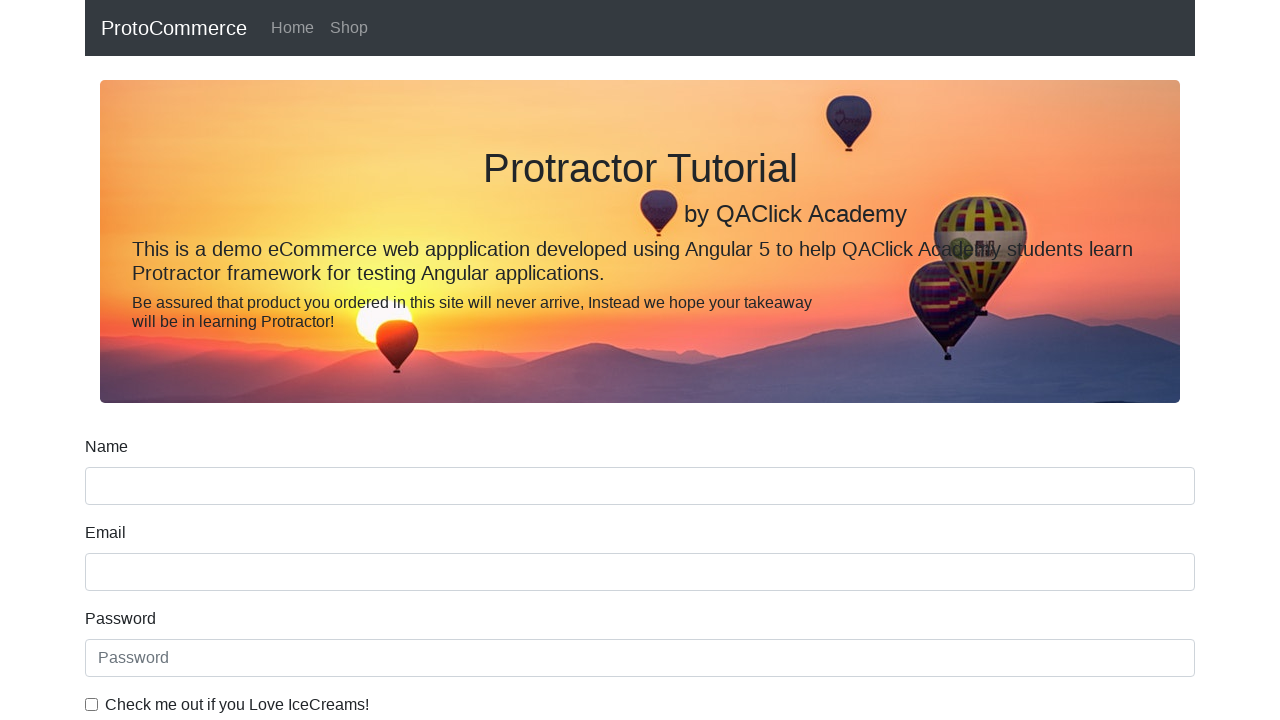

Navigated to Rahul Shetty Academy homepage in new tab
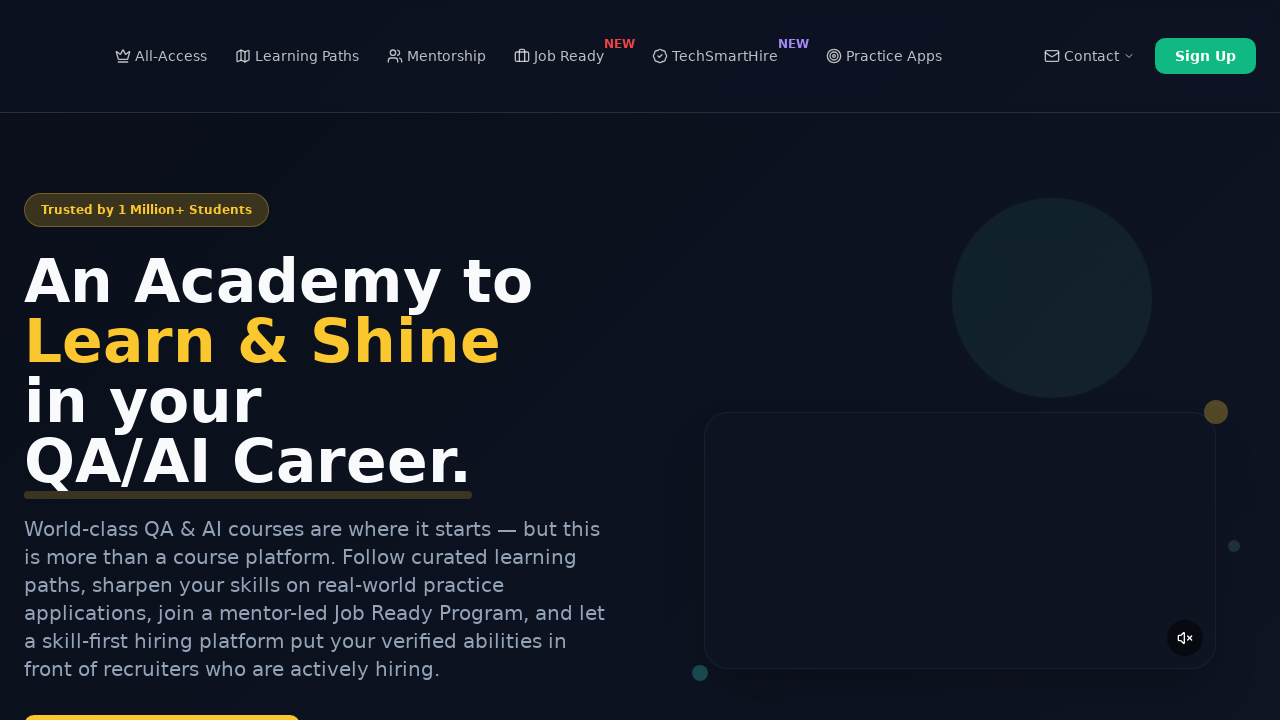

Located course links on the homepage
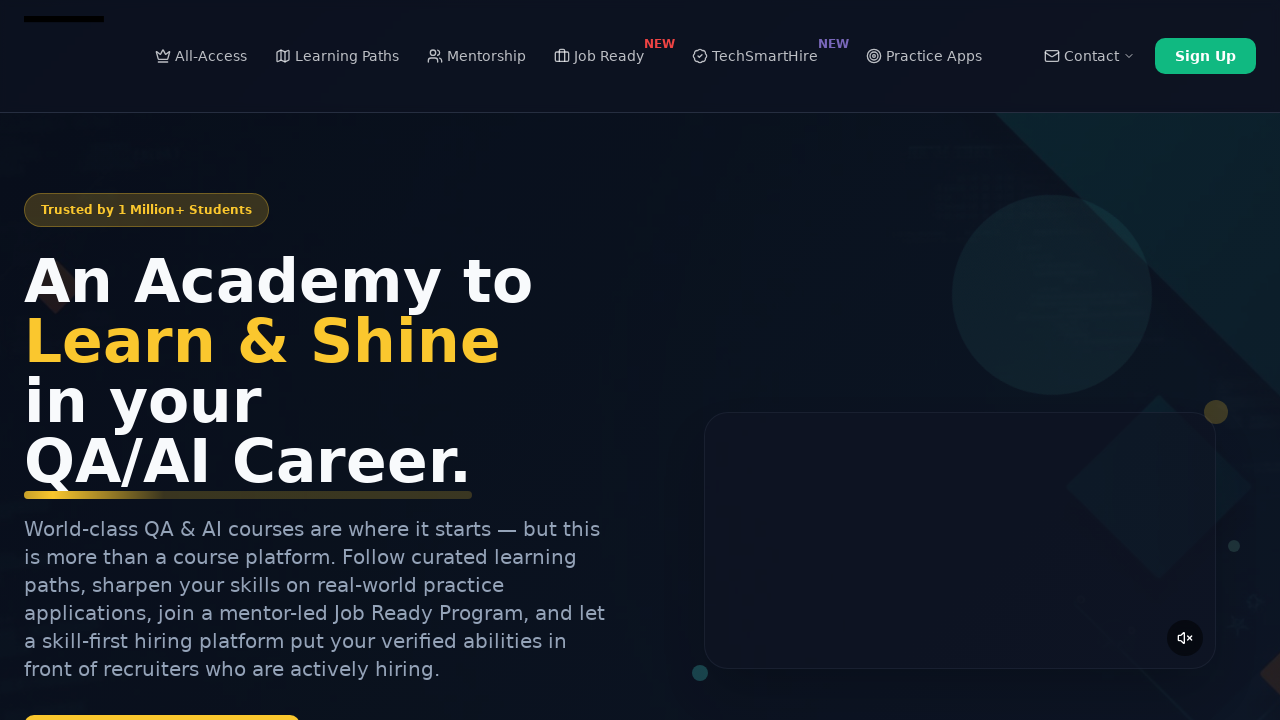

Extracted course name from second course link: 'Playwright Testing'
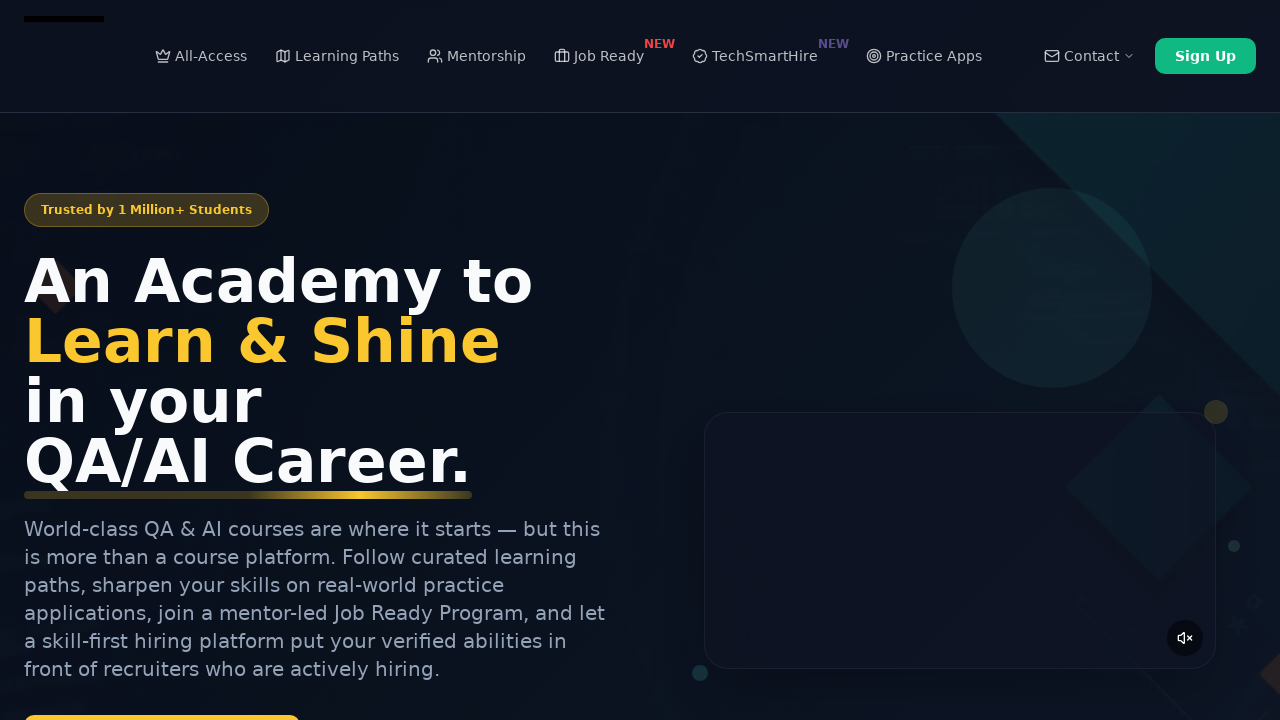

Closed the new tab
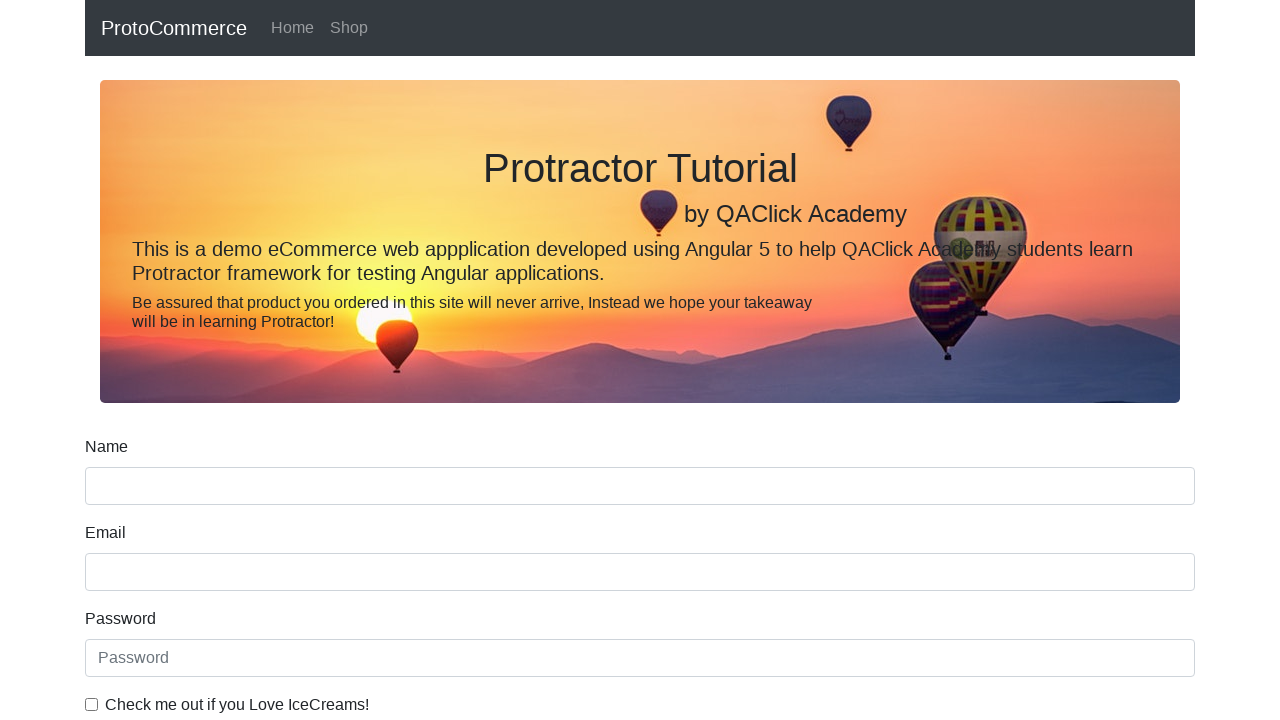

Filled name field in Angular practice form with course name: 'Playwright Testing' on input[name='name']
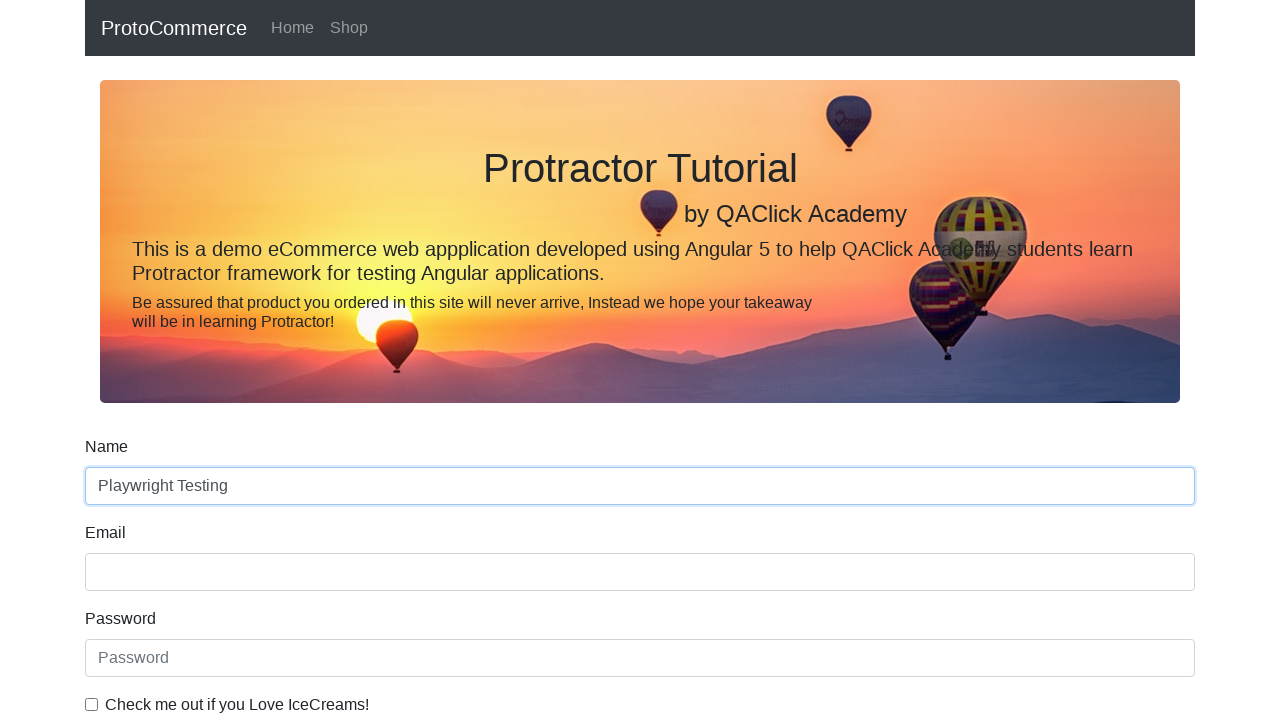

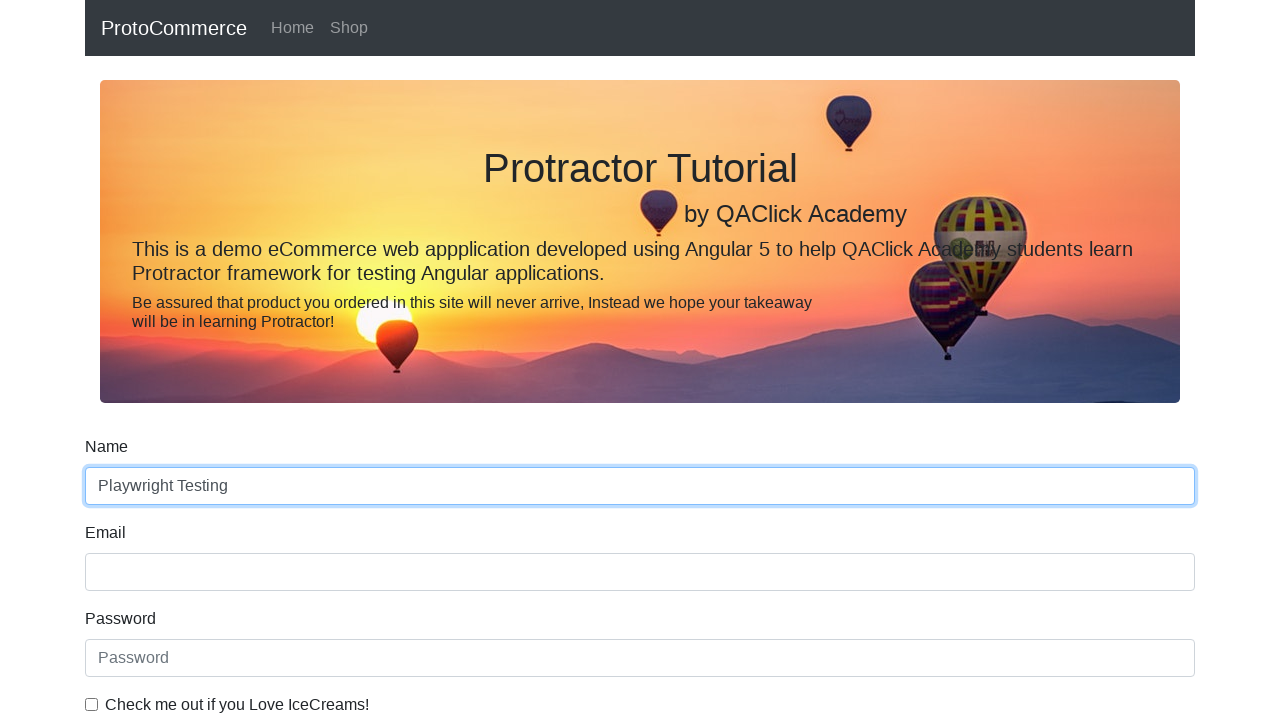